Tests form field validation on a director feedback page by filling in name, phone, and message fields and verifying the values are correctly entered.

Starting URL: http://allolosos.com.ua/ru/menu/pizza

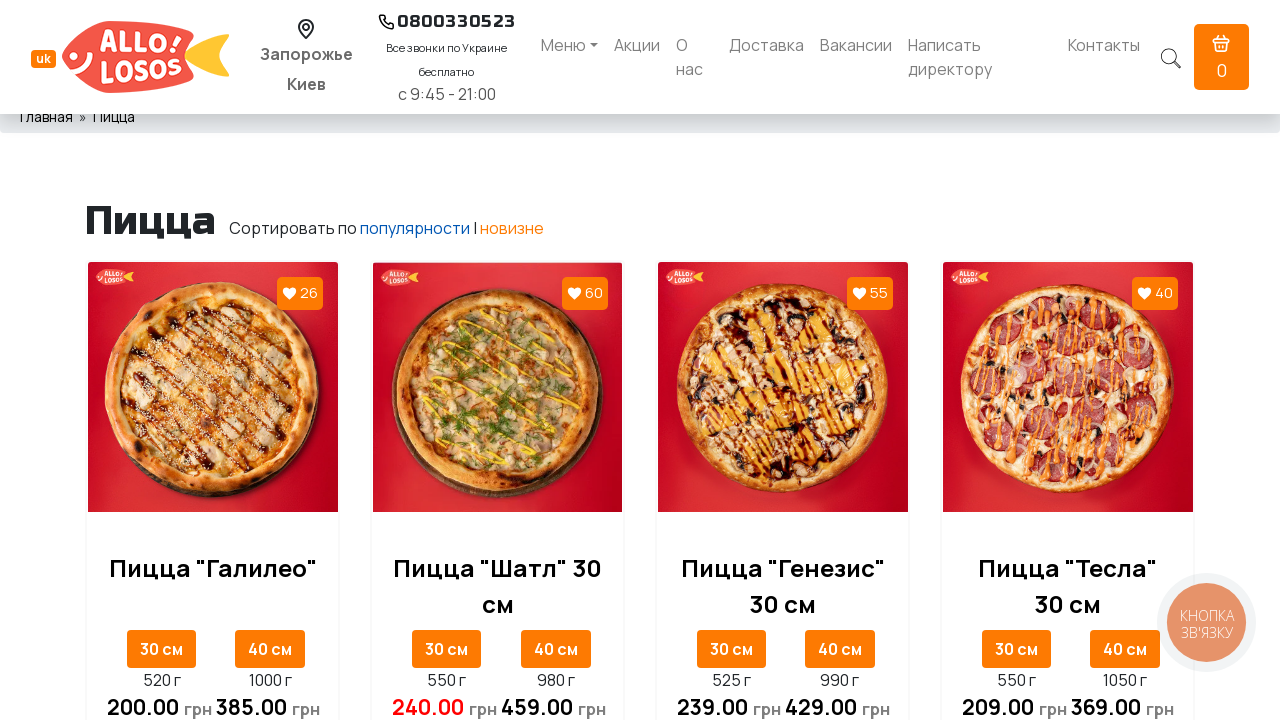

Clicked on director link at (980, 57) on a[href='/ru/director']
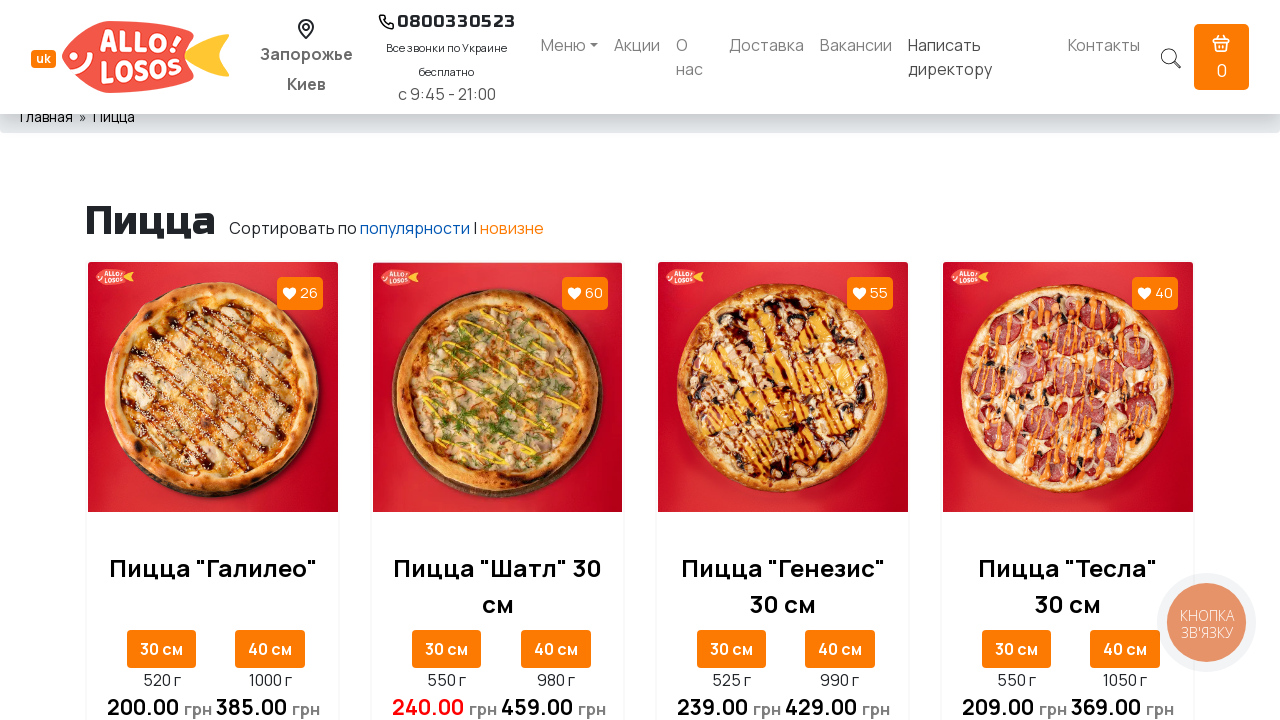

Director feedback form loaded
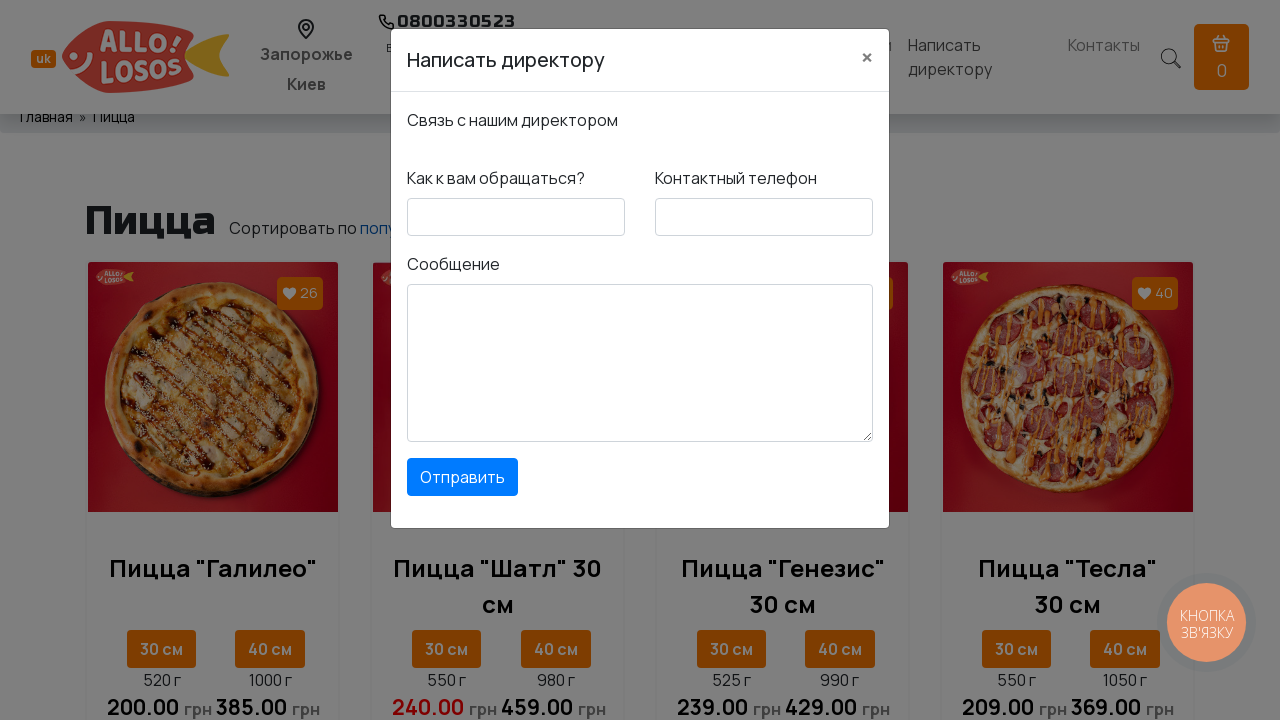

Filled name field with 'Miroslav' on #feedbackdirector-name
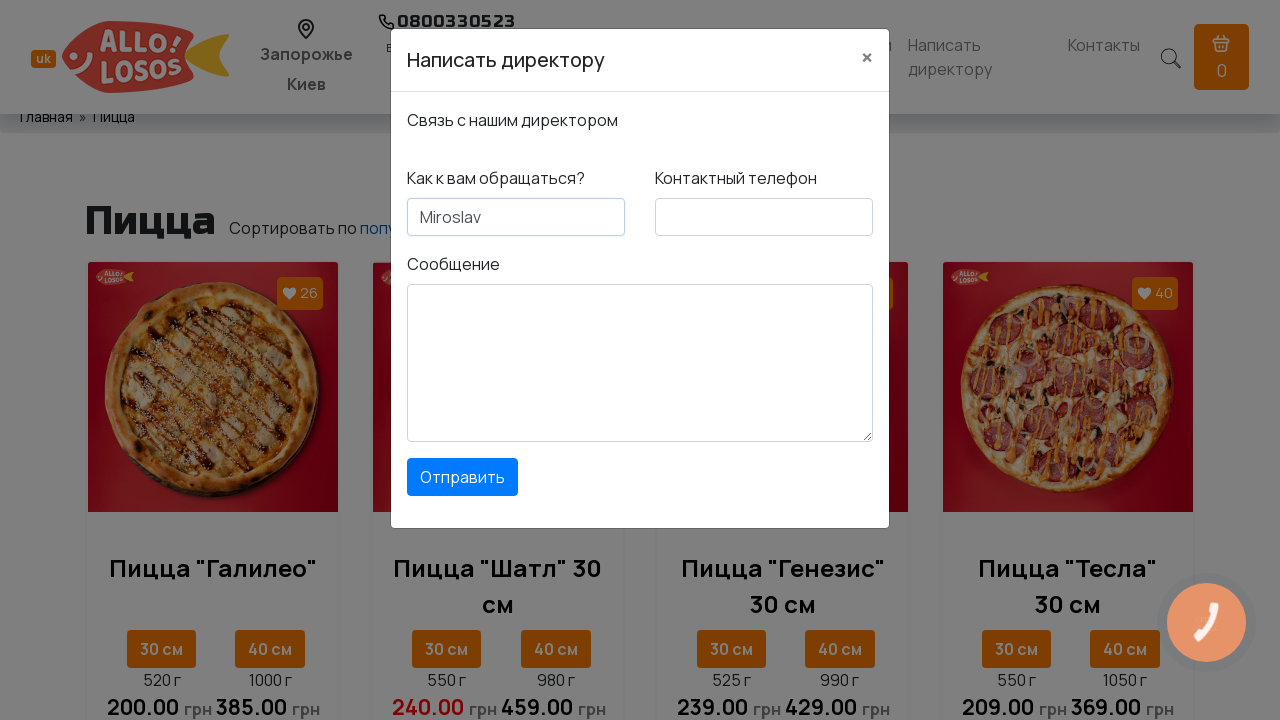

Filled phone field with '0502380088' on #feedbackdirector-phone
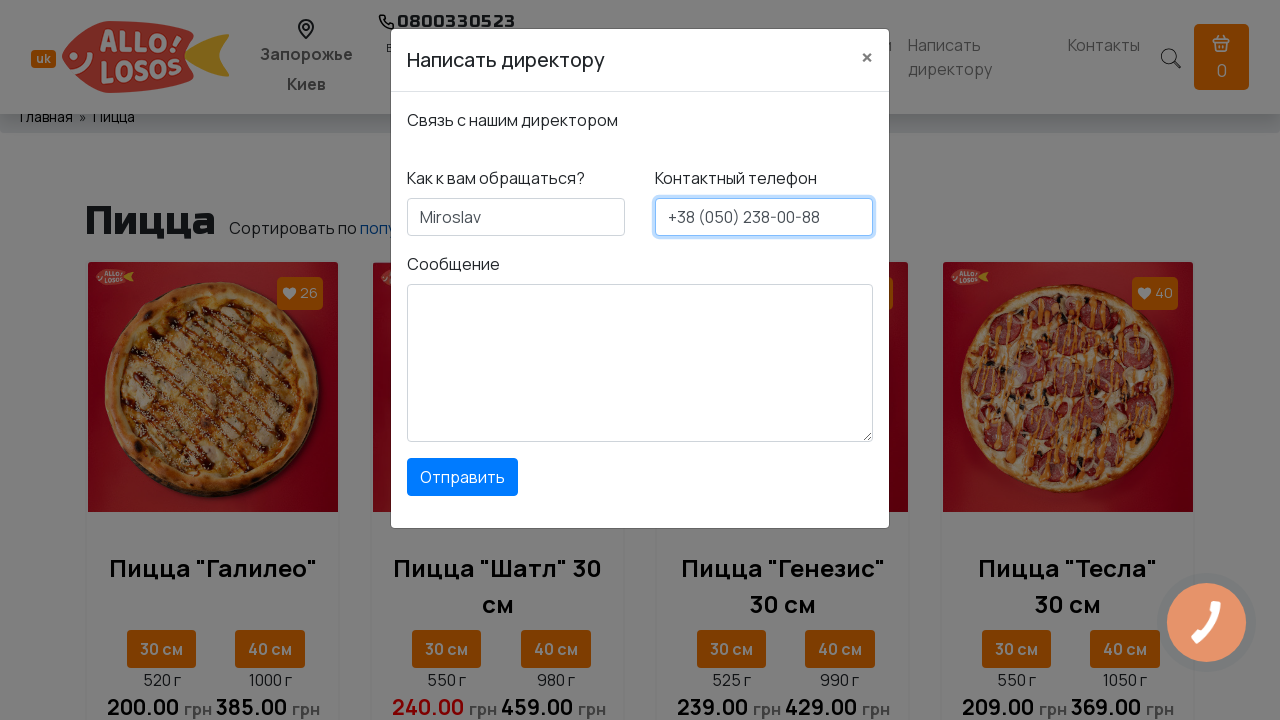

Filled message field with 'Thank you very much' on #feedbackdirector-message
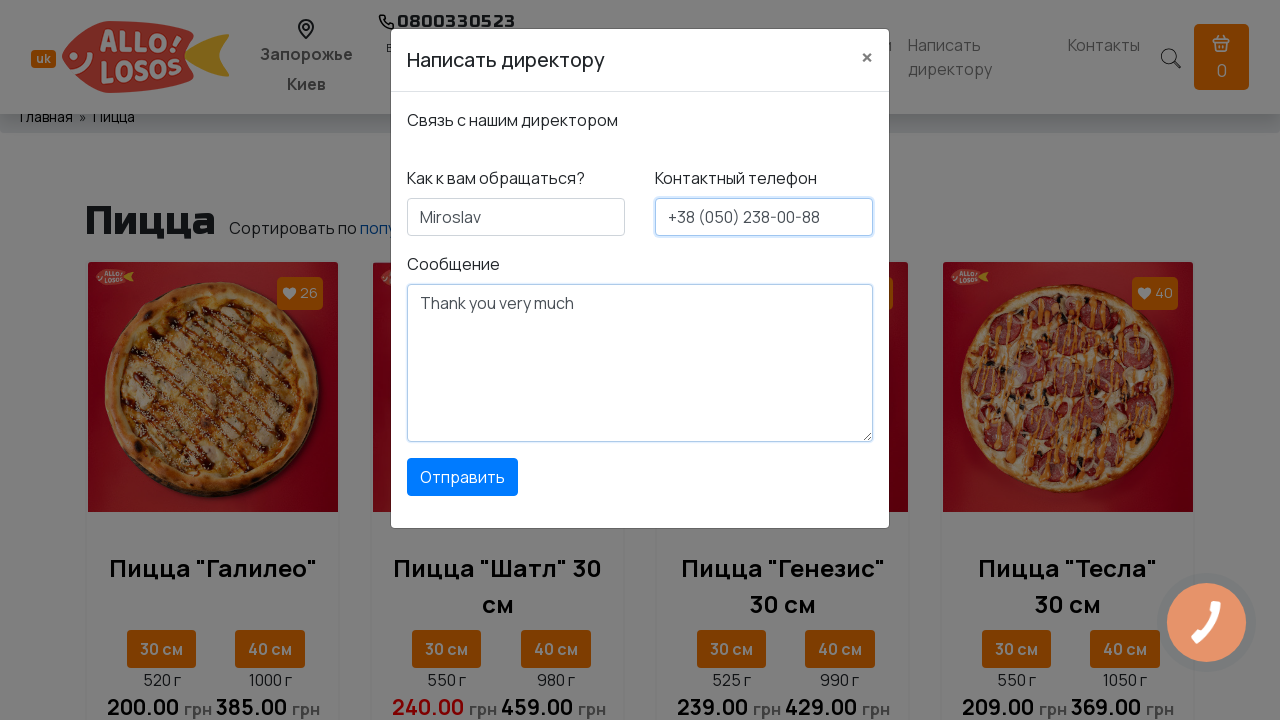

Verified name field contains 'Miroslav'
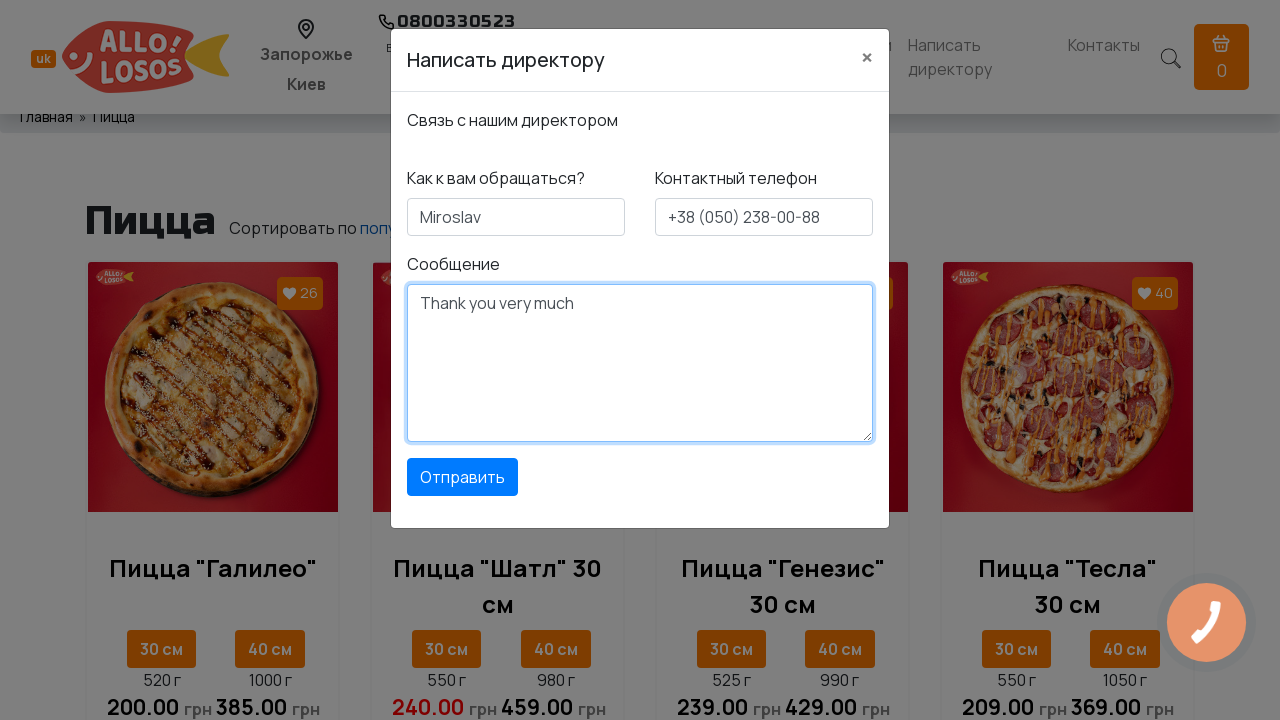

Verified message field contains 'Thank you very much'
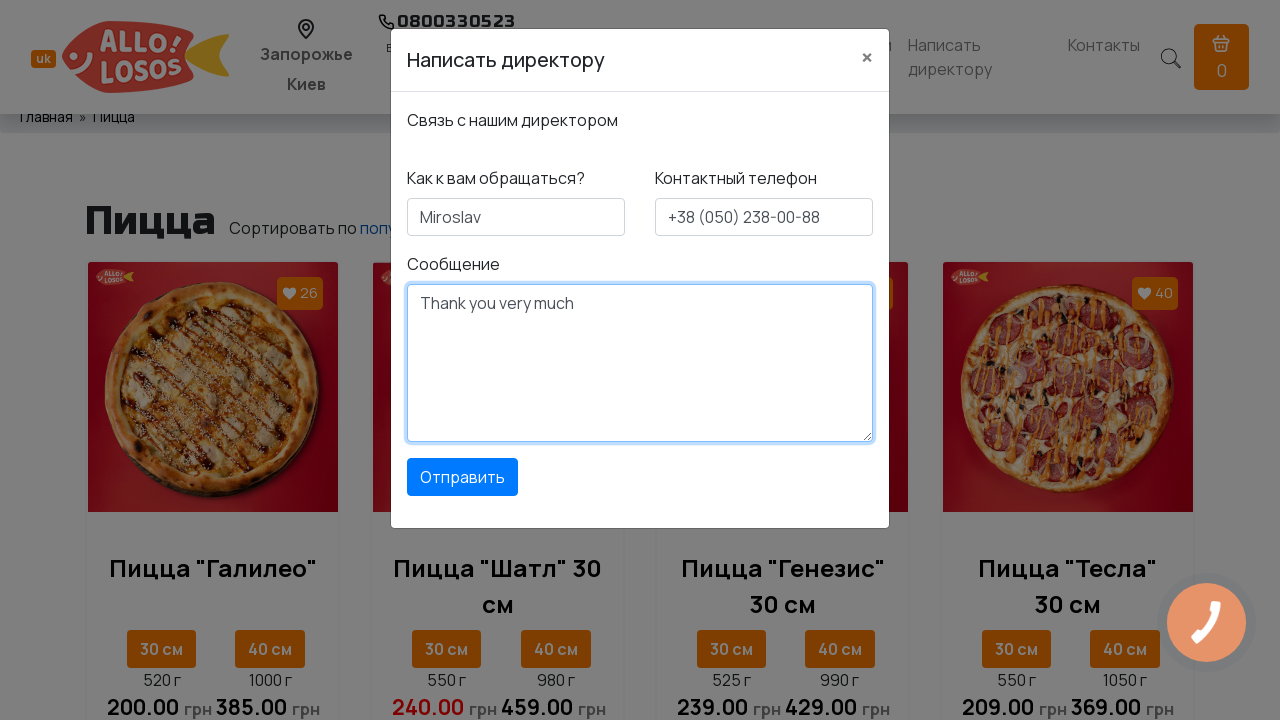

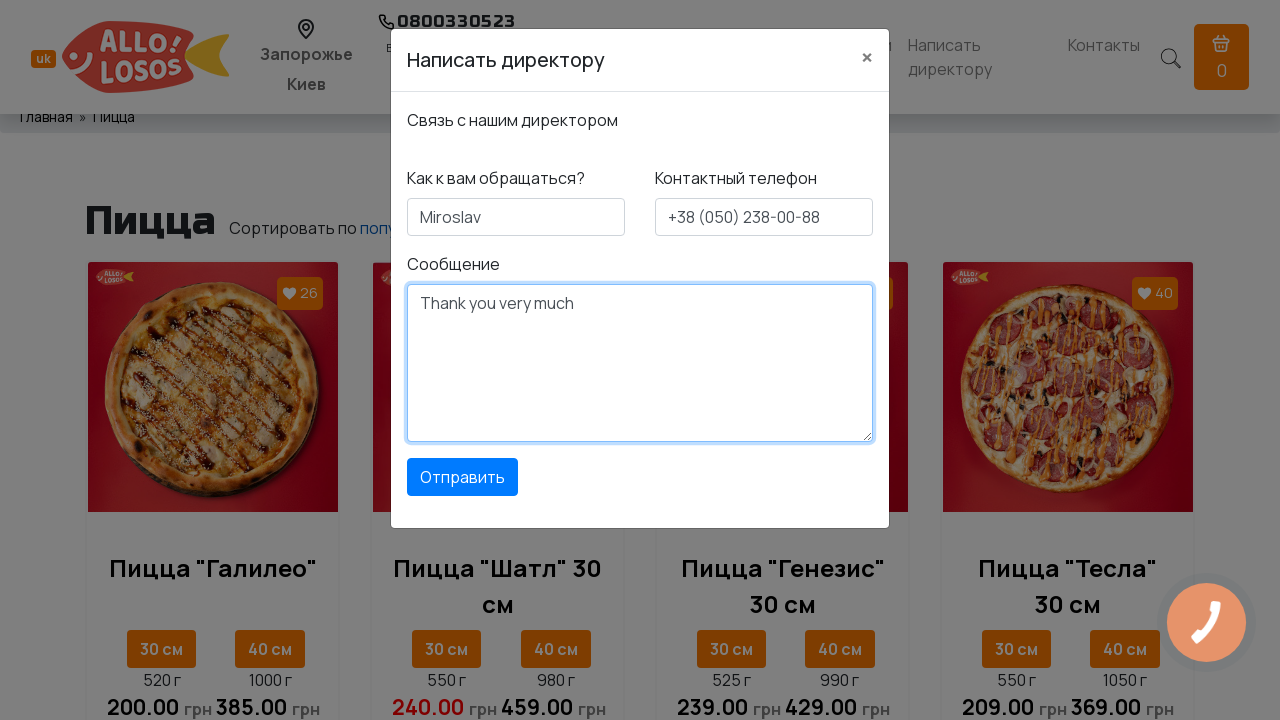